Tests mouse actions including double-click and form filling on a demo login page

Starting URL: http://the-internet.herokuapp.com/login

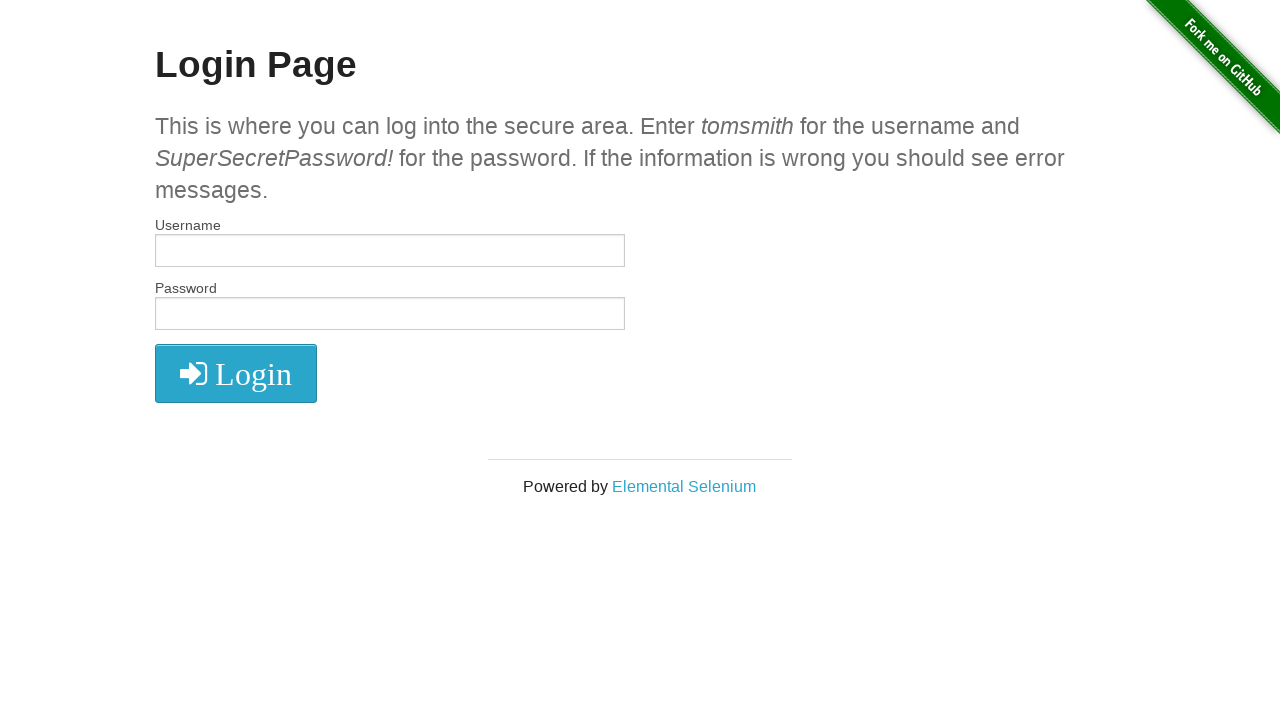

Filled username field with 'tomsmith111' on #username
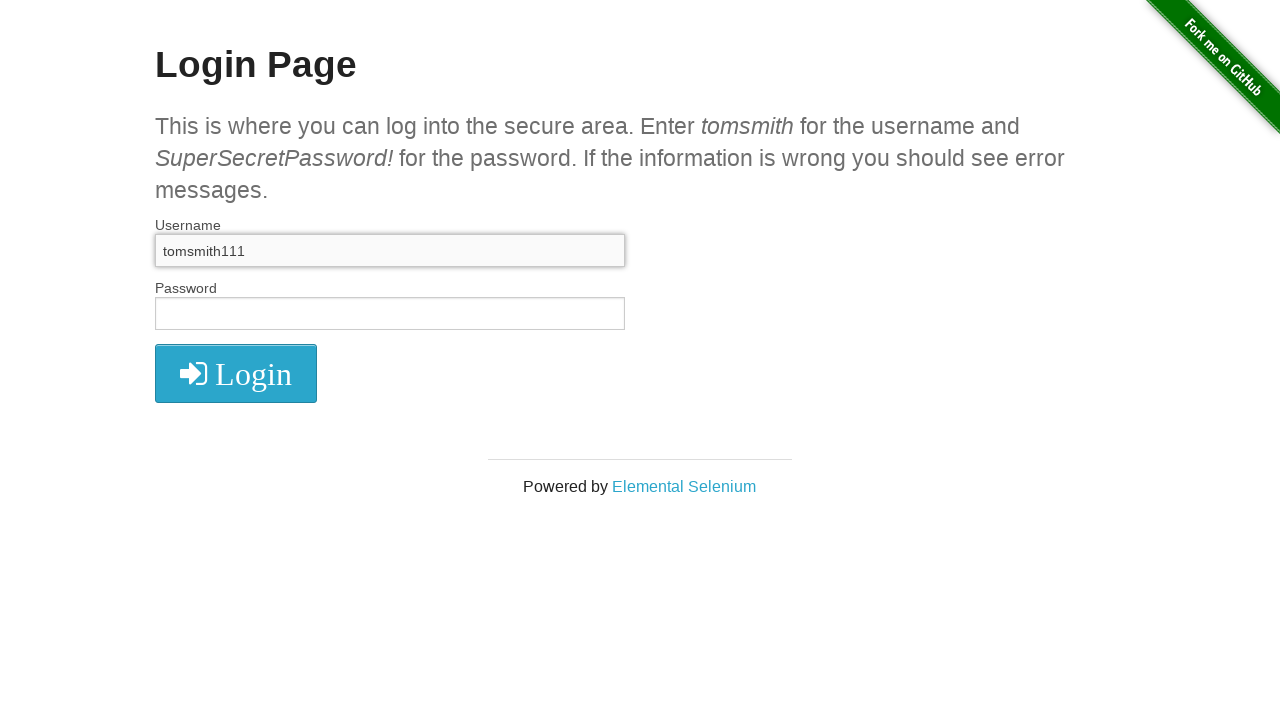

Double-clicked username field to select all text at (390, 251) on #username
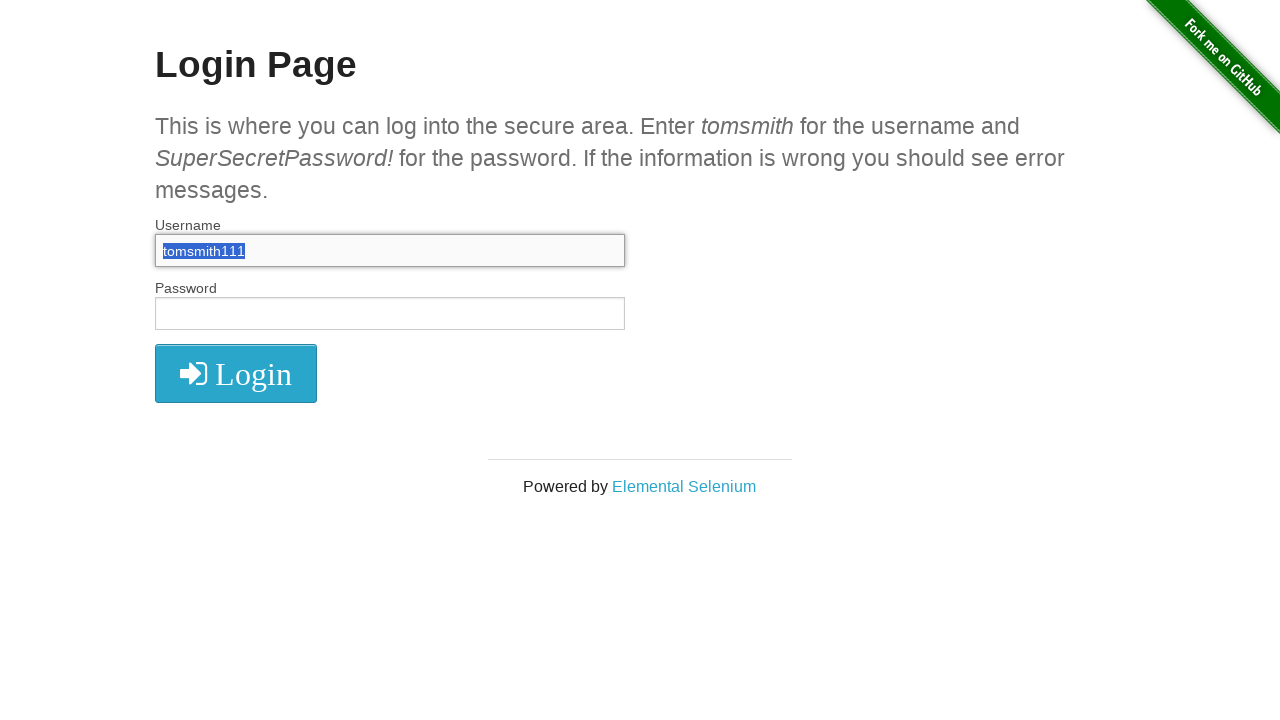

Filled username field with correct username 'tomsmith' on #username
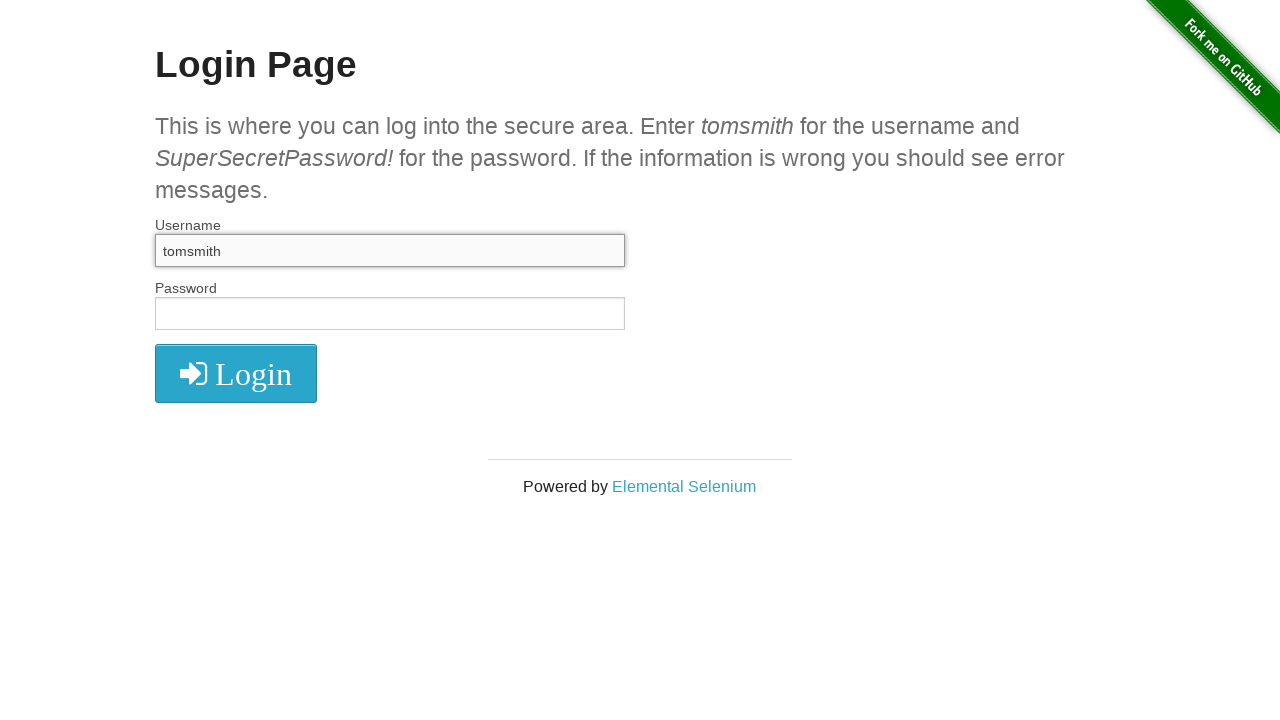

Filled password field with 'SuperSecretPassword!' on #password
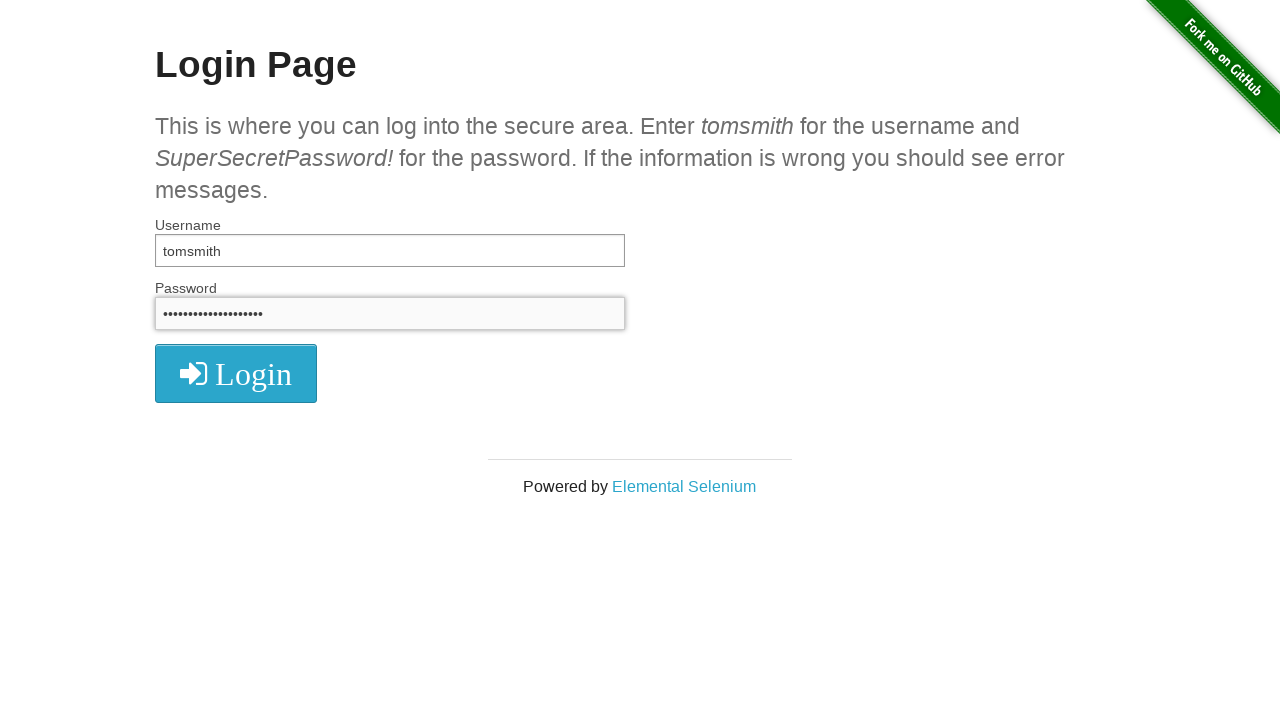

Clicked login button at (236, 373) on .radius
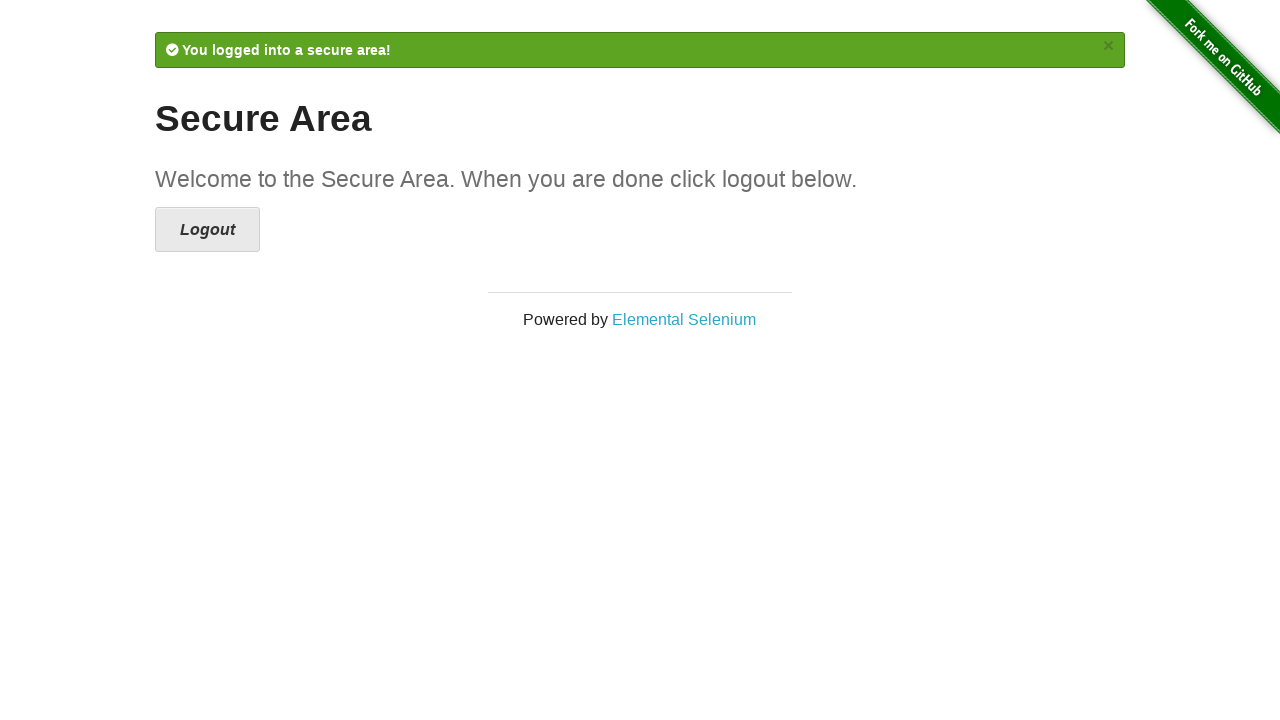

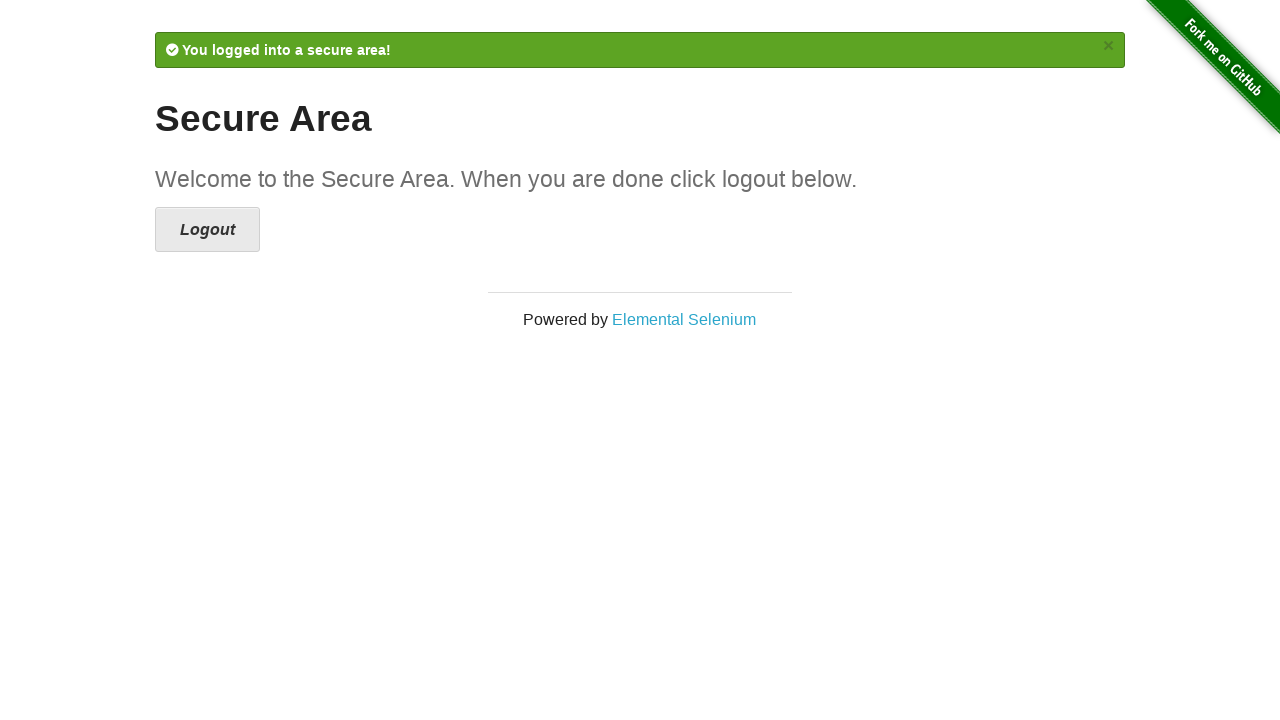